Navigates to Broken Images page and checks if a specific image (asdf.jpg) is broken

Starting URL: https://the-internet.herokuapp.com/

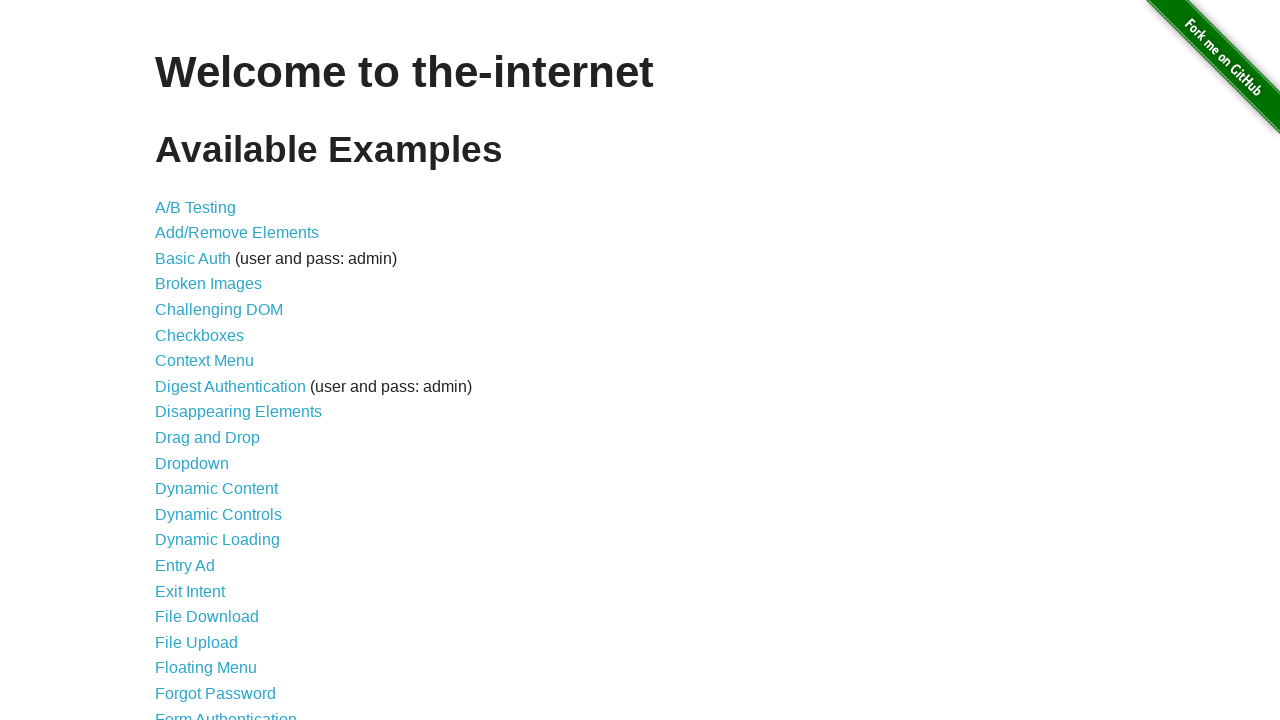

Navigated to the-internet.herokuapp.com homepage
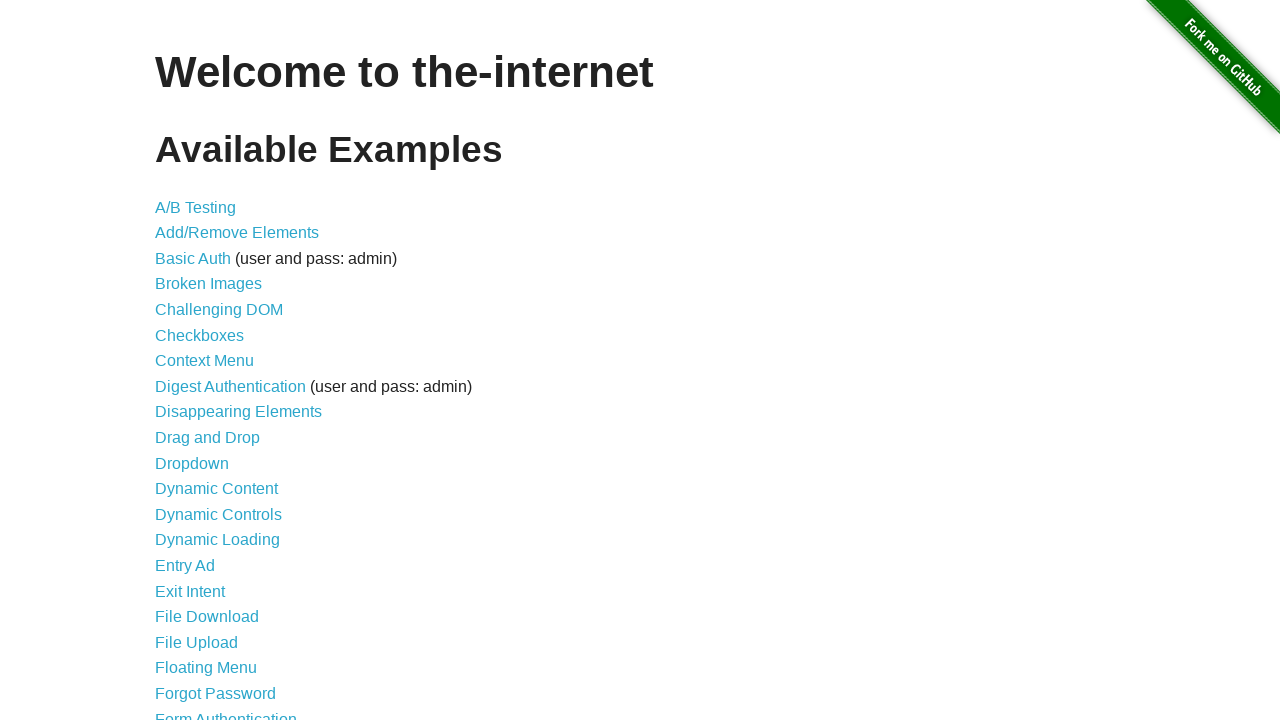

Clicked on 'Broken Images' link at (208, 284) on internal:role=link[name="Broken Images"i]
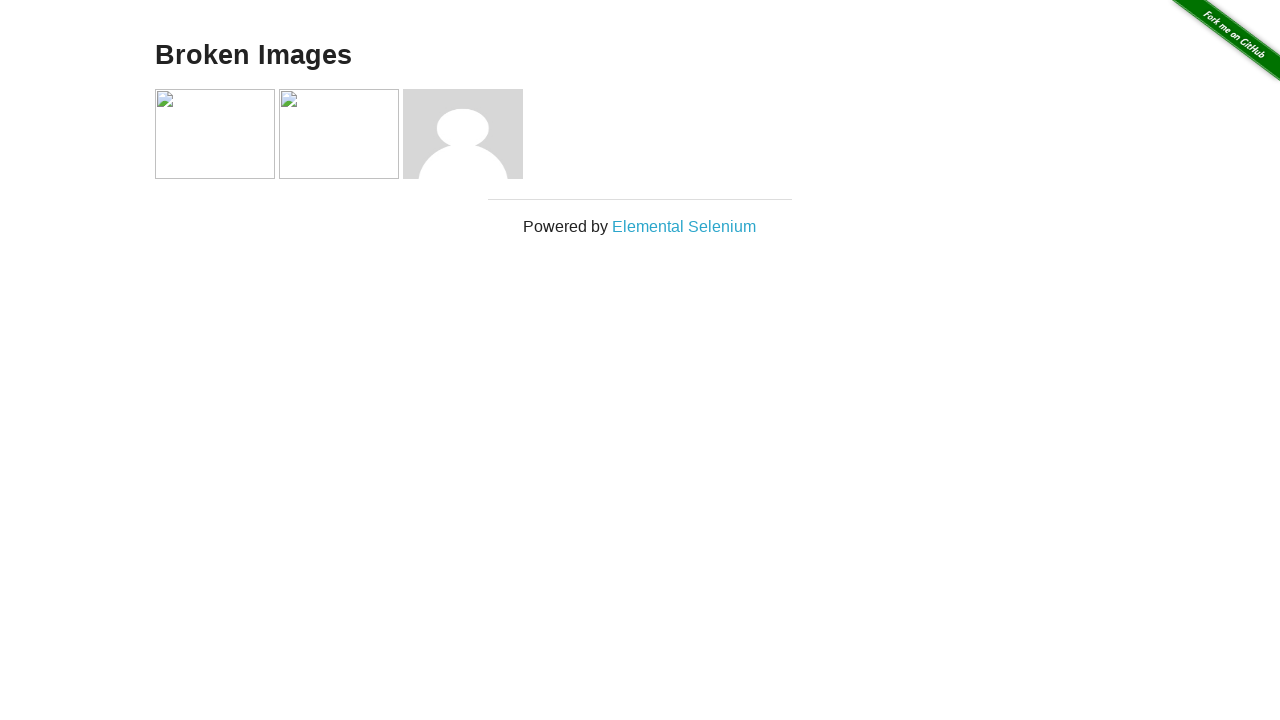

Images loaded on Broken Images page
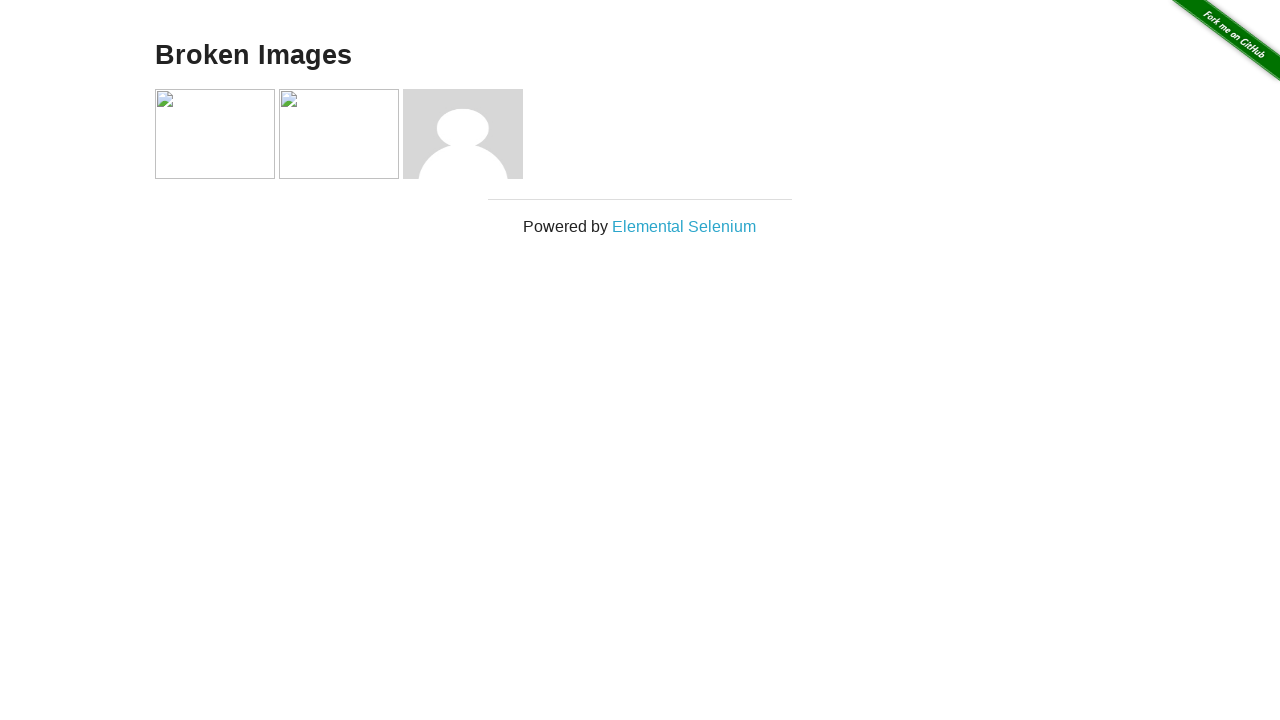

Evaluated JavaScript to check if asdf.jpg image is broken
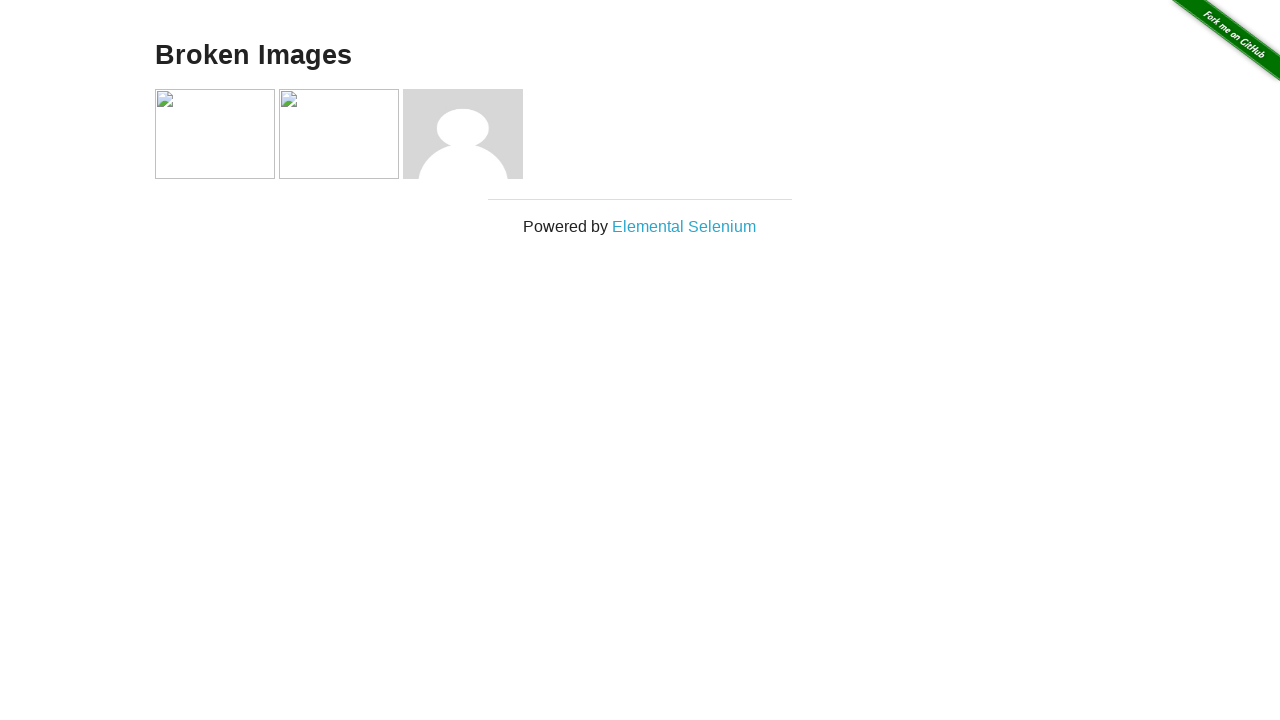

Assertion passed: asdf.jpg image is confirmed broken
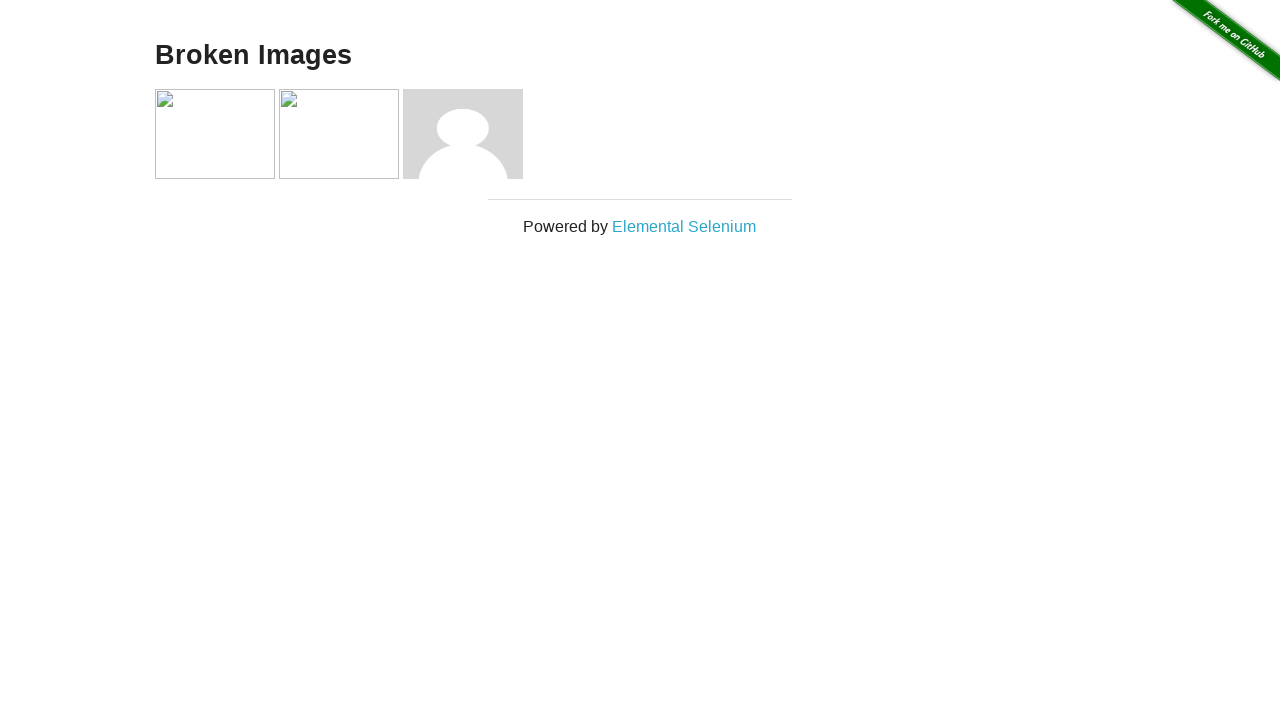

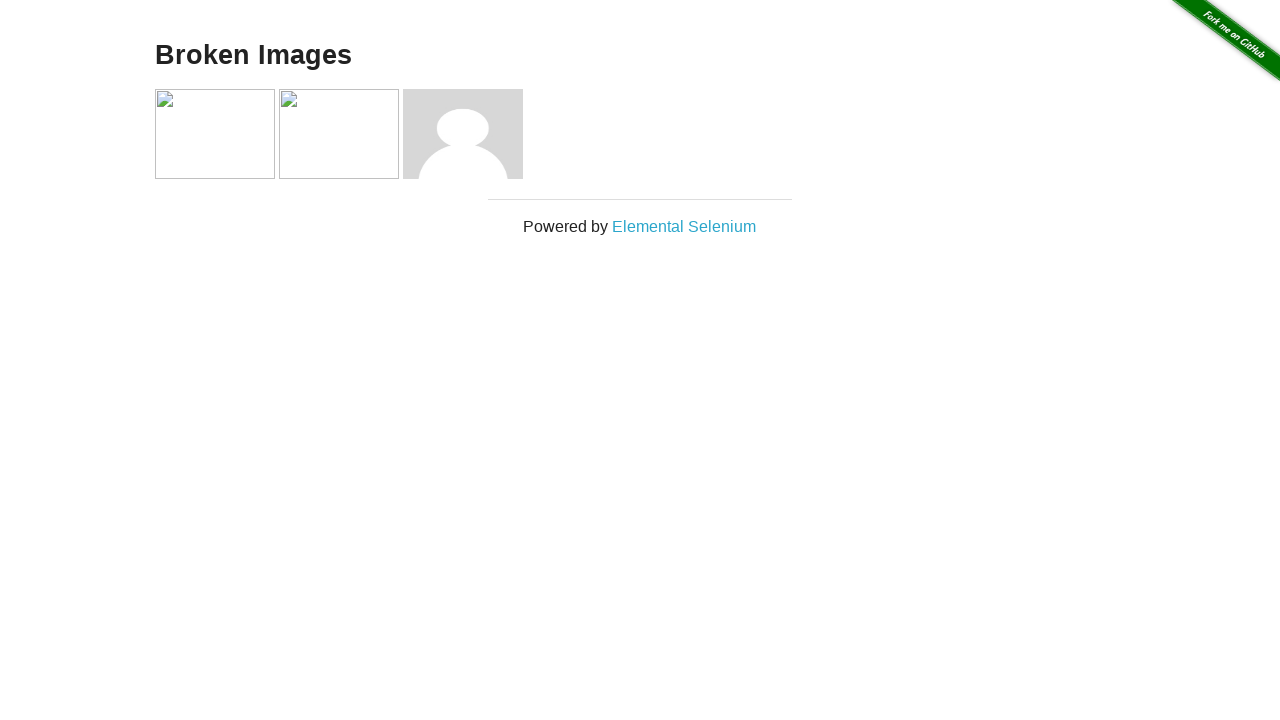